Solves a mathematical captcha by reading a value, calculating the result using a logarithmic formula, entering the answer, and selecting checkboxes before submitting

Starting URL: https://suninjuly.github.io/math.html

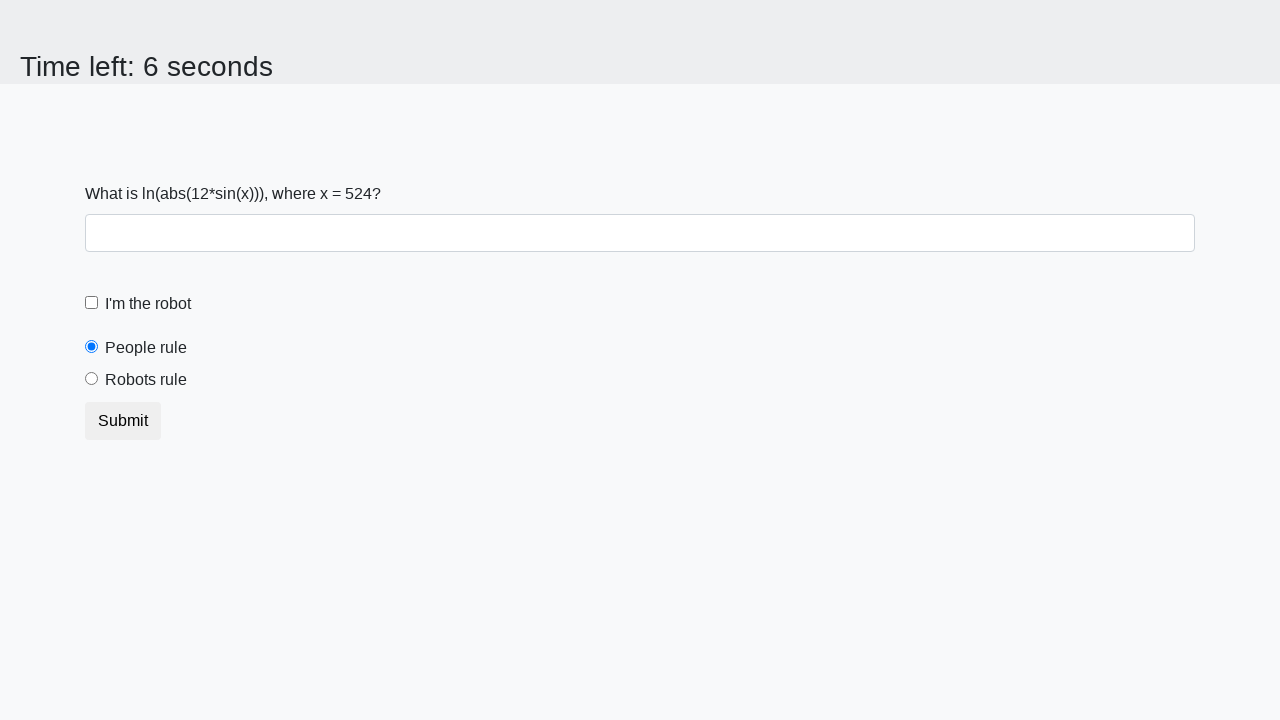

Read X value from the page
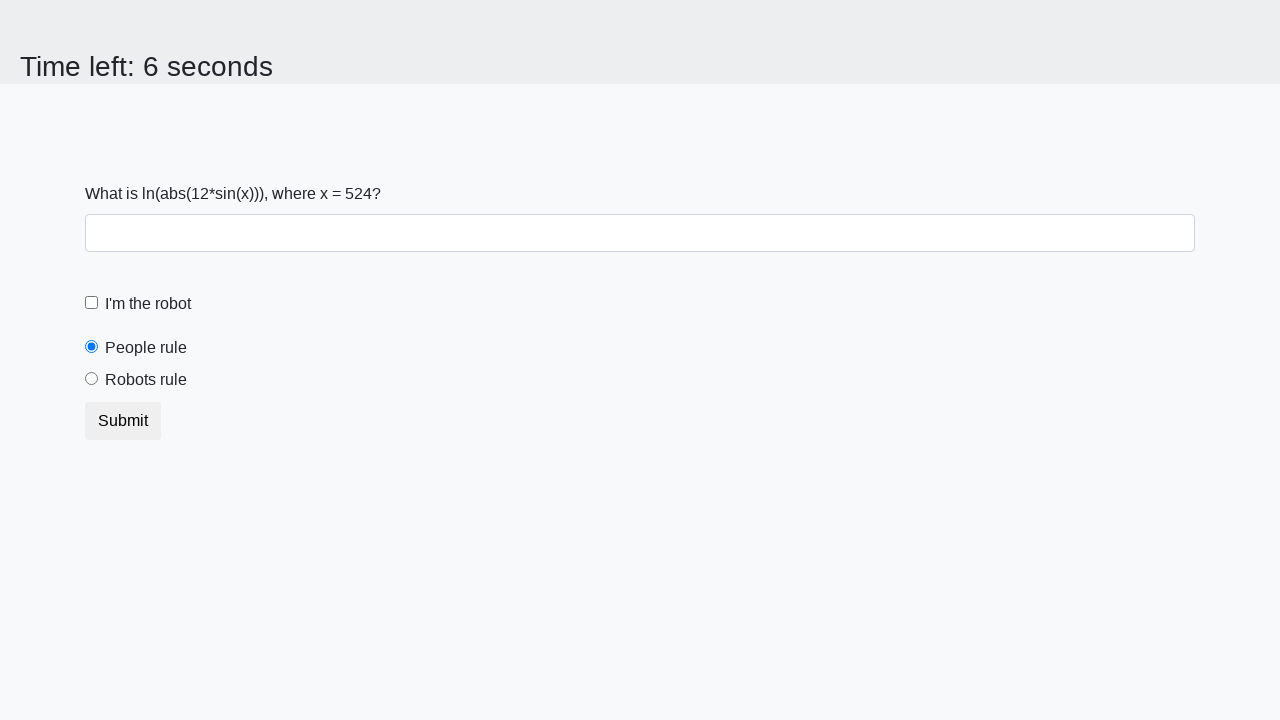

Calculated logarithmic result using formula log(abs(12*sin(x)))
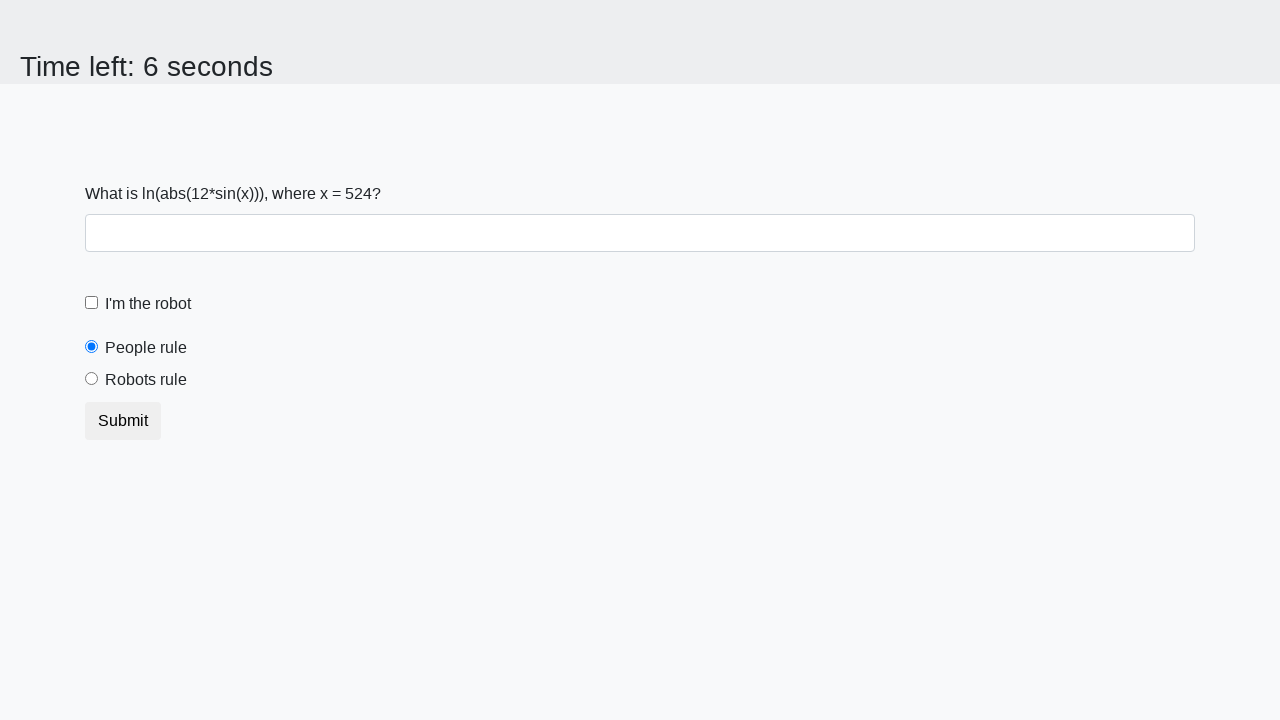

Entered calculated answer into the answer field on #answer
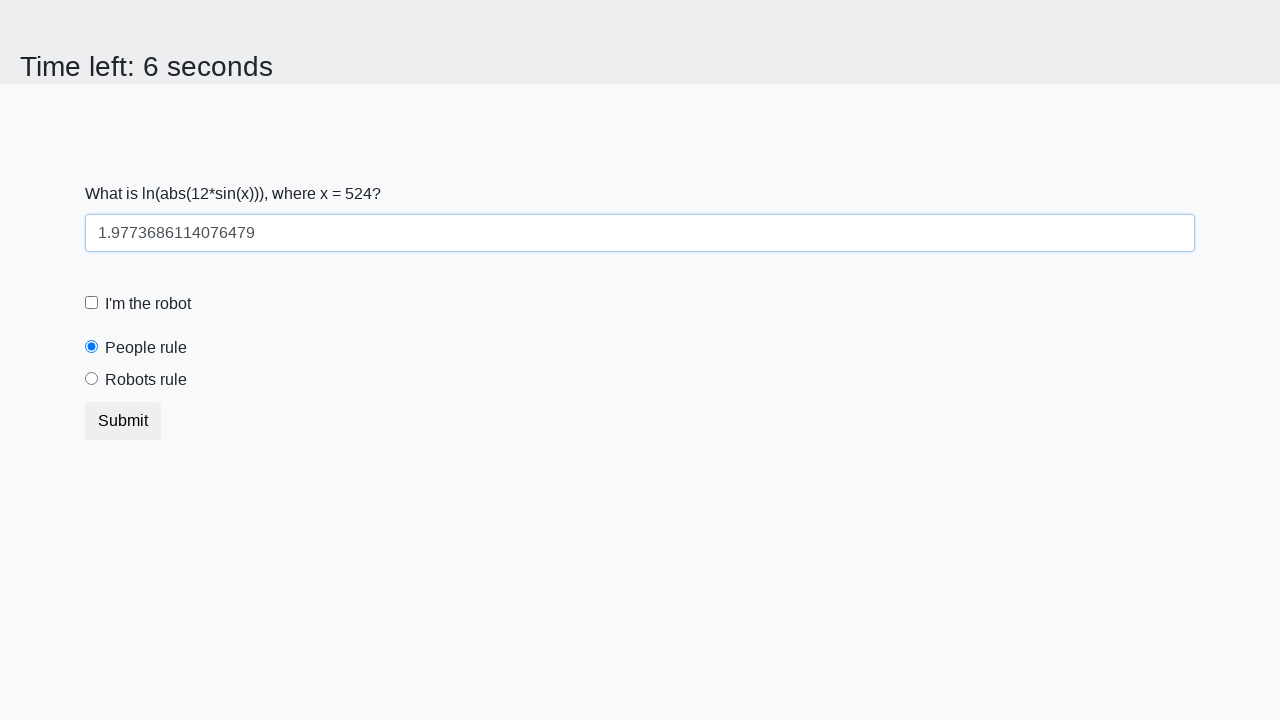

Checked the robot verification checkbox at (92, 303) on #robotCheckbox
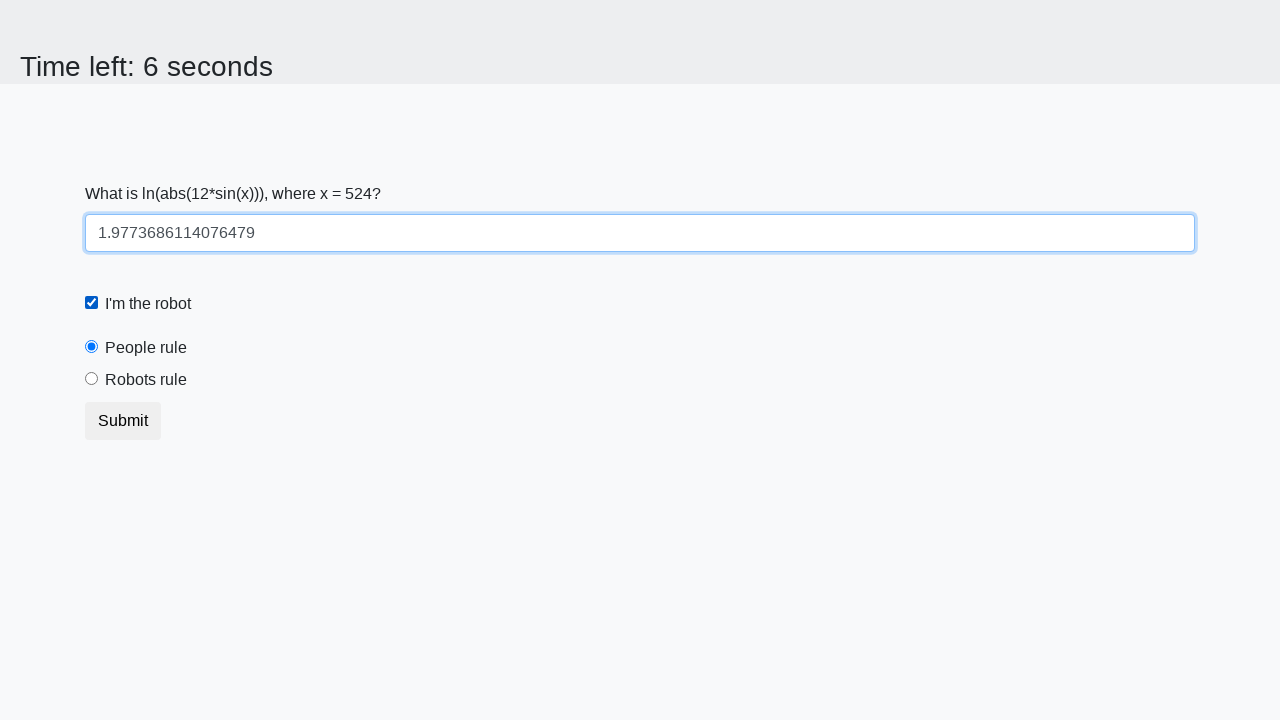

Selected the 'Robots rule!' radio button at (92, 379) on #robotsRule
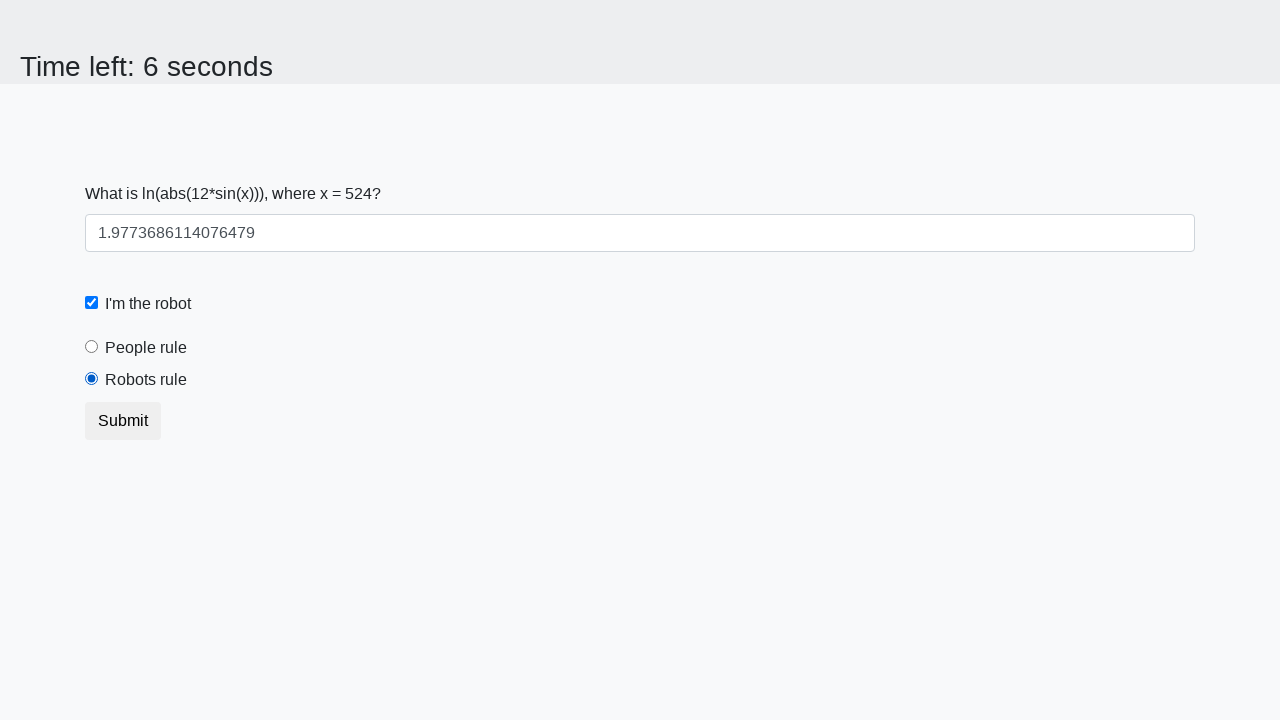

Clicked submit button to submit the form at (123, 421) on button
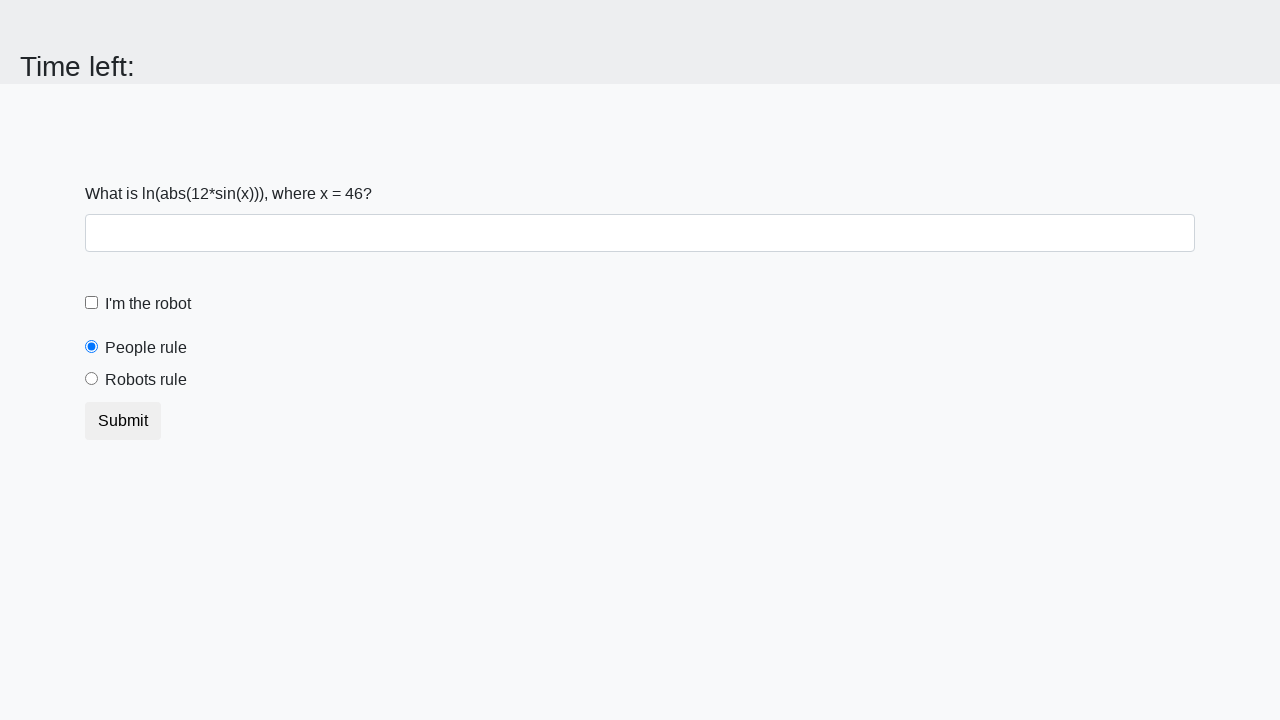

Waited 1 second for result page to load
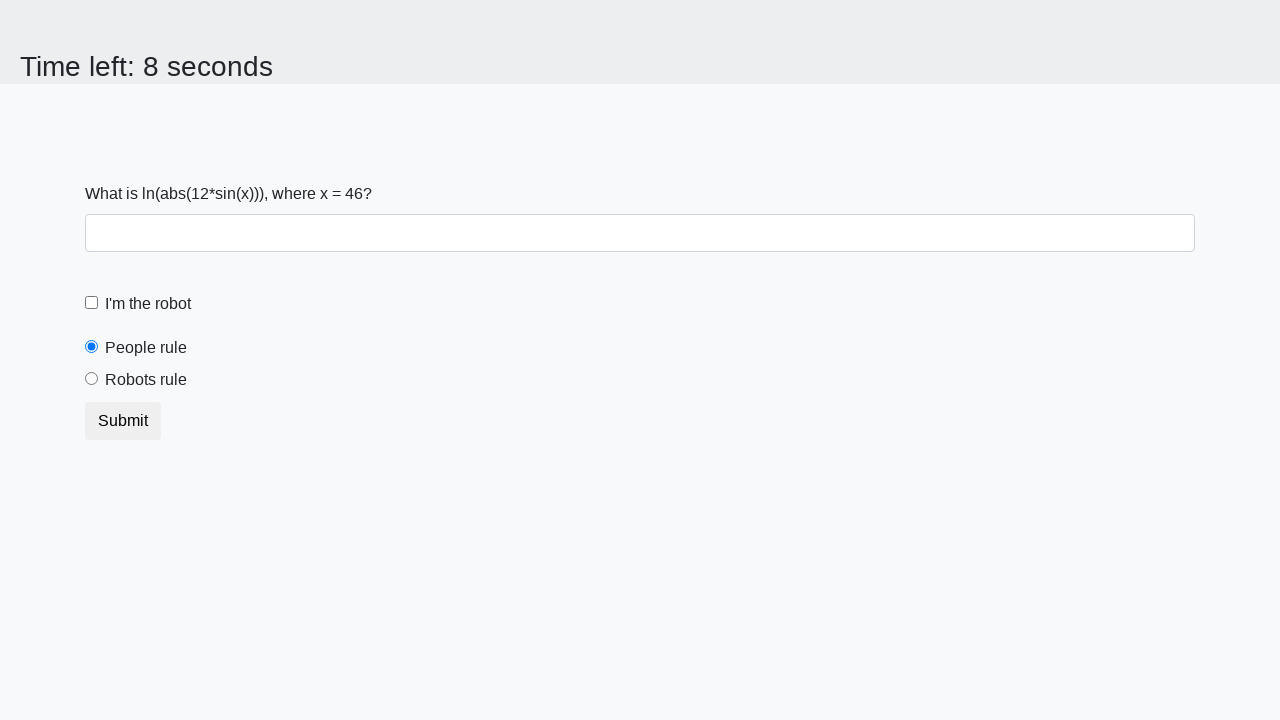

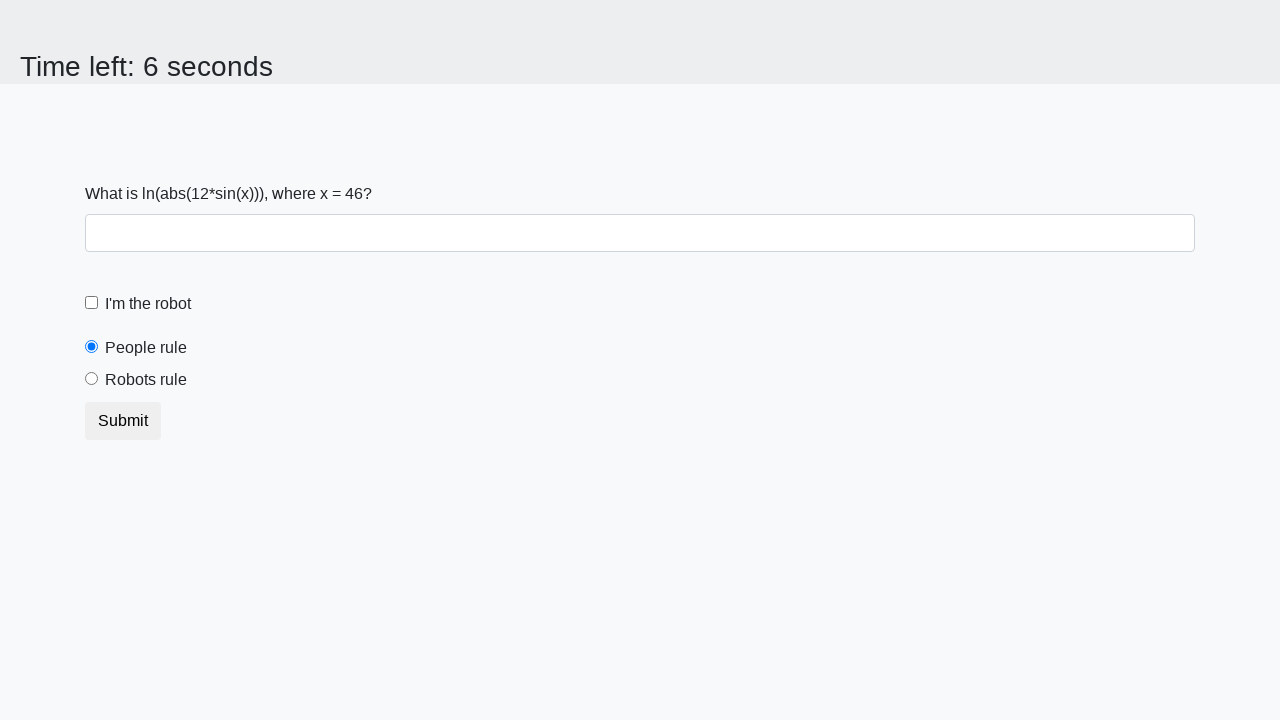